Navigates to an IconMath lesson page, waits for the lesson content to load, and clicks through the lesson derivation items to load dynamic content.

Starting URL: https://iconmath.com/lesson/1031/

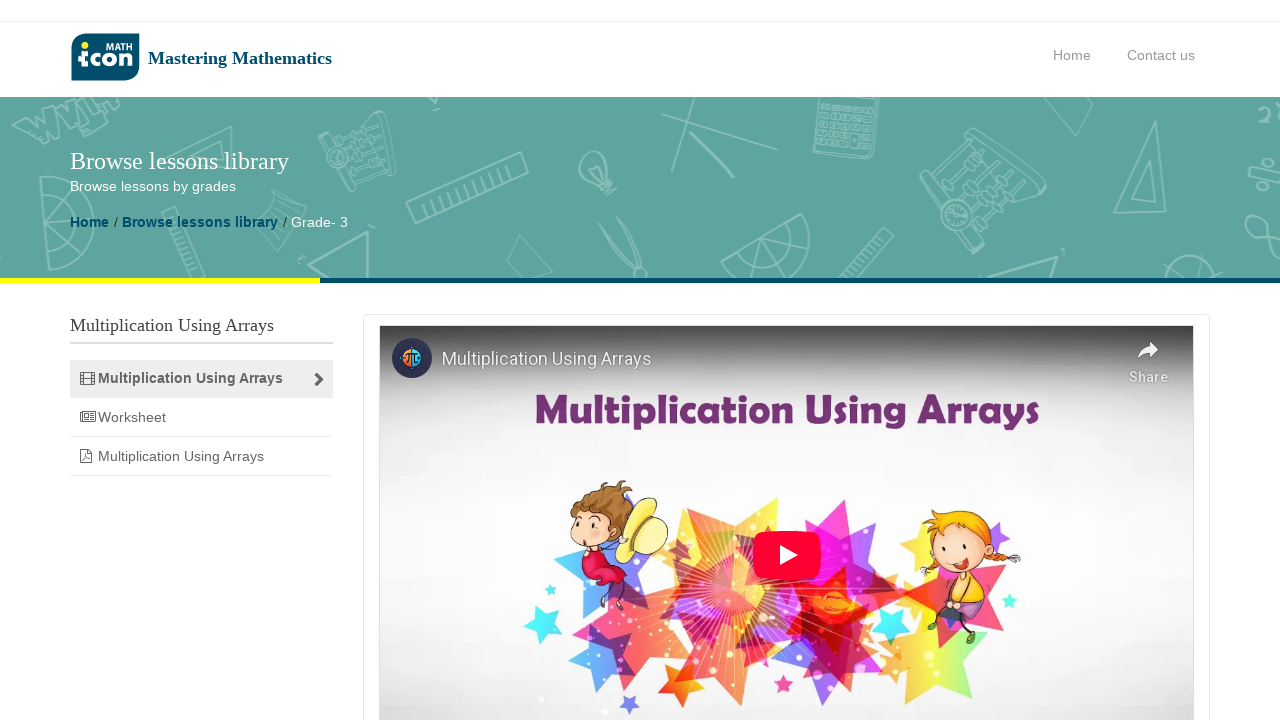

Navigated to IconMath lesson page 1031
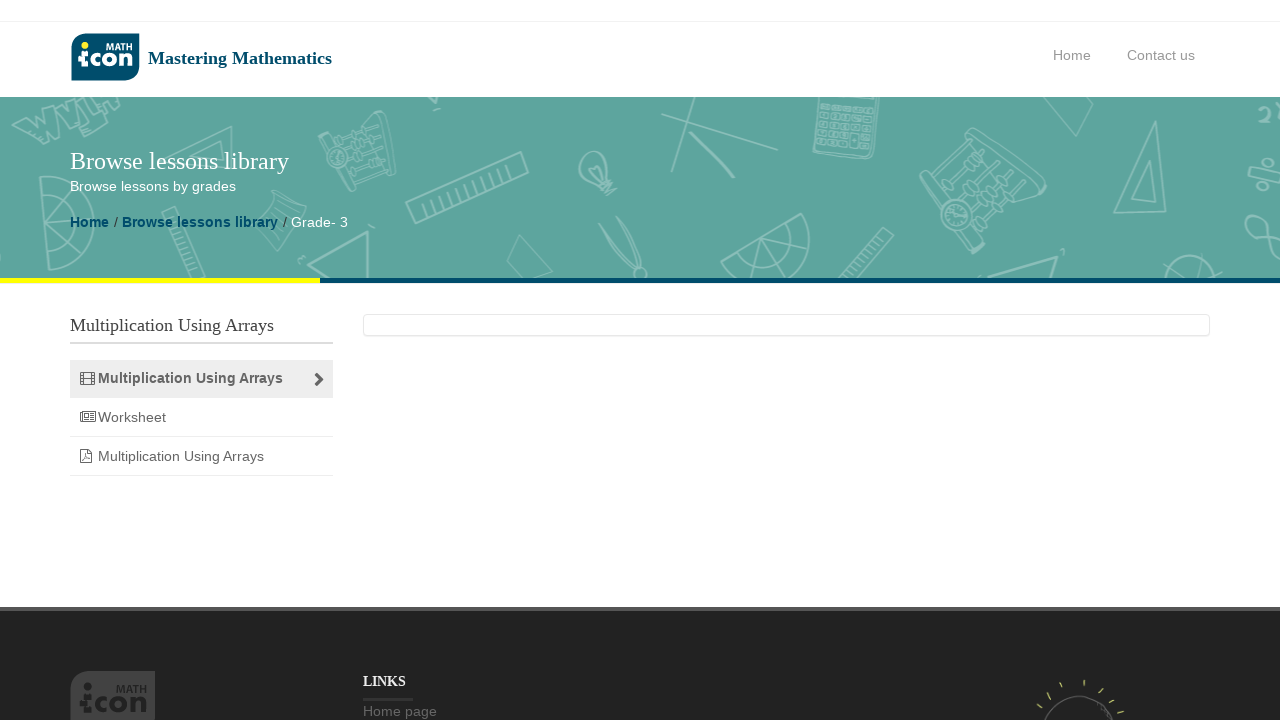

Main lesson content area loaded
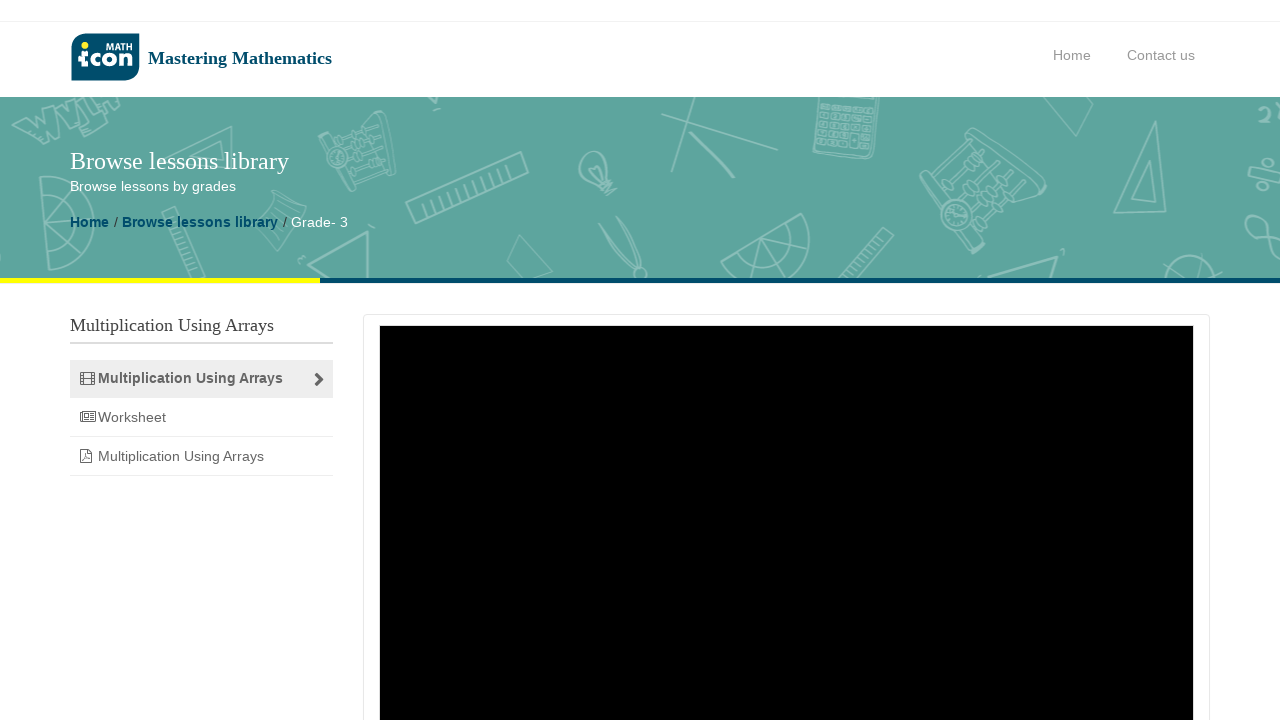

Found 3 lesson derivation items
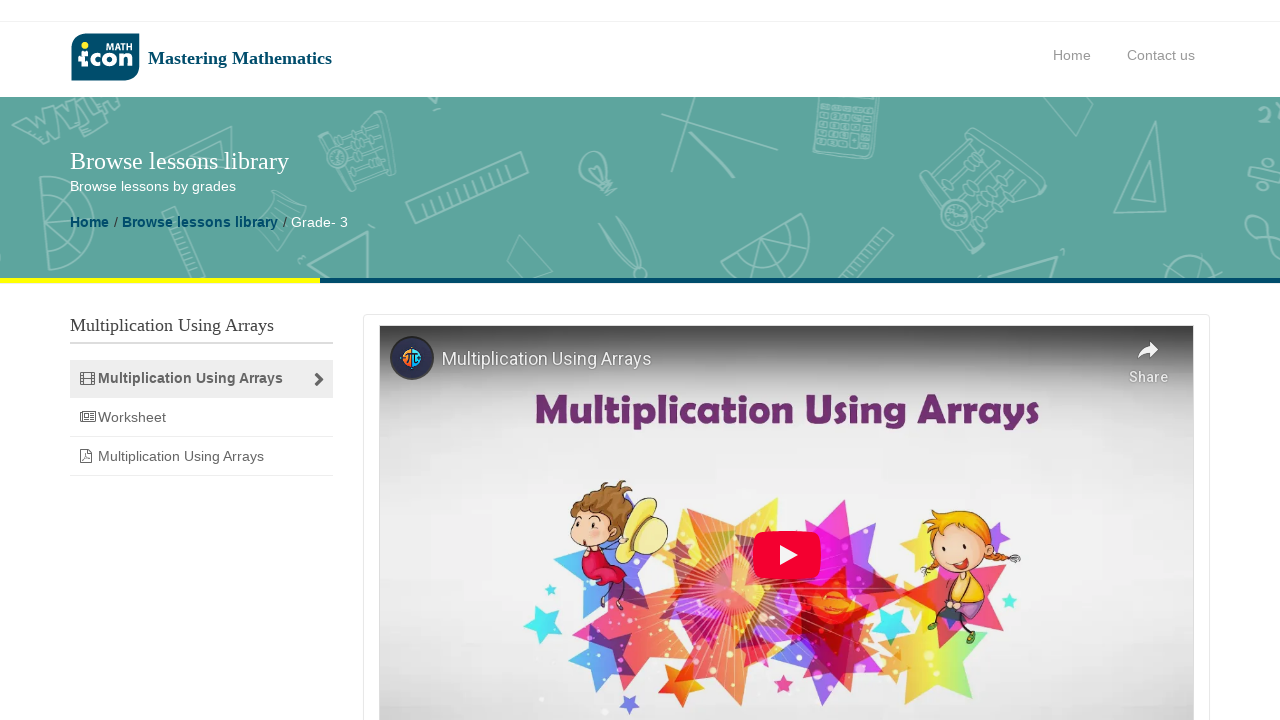

Clicked lesson derivation item 1/3 at (201, 379) on ul#derivations li a >> nth=0
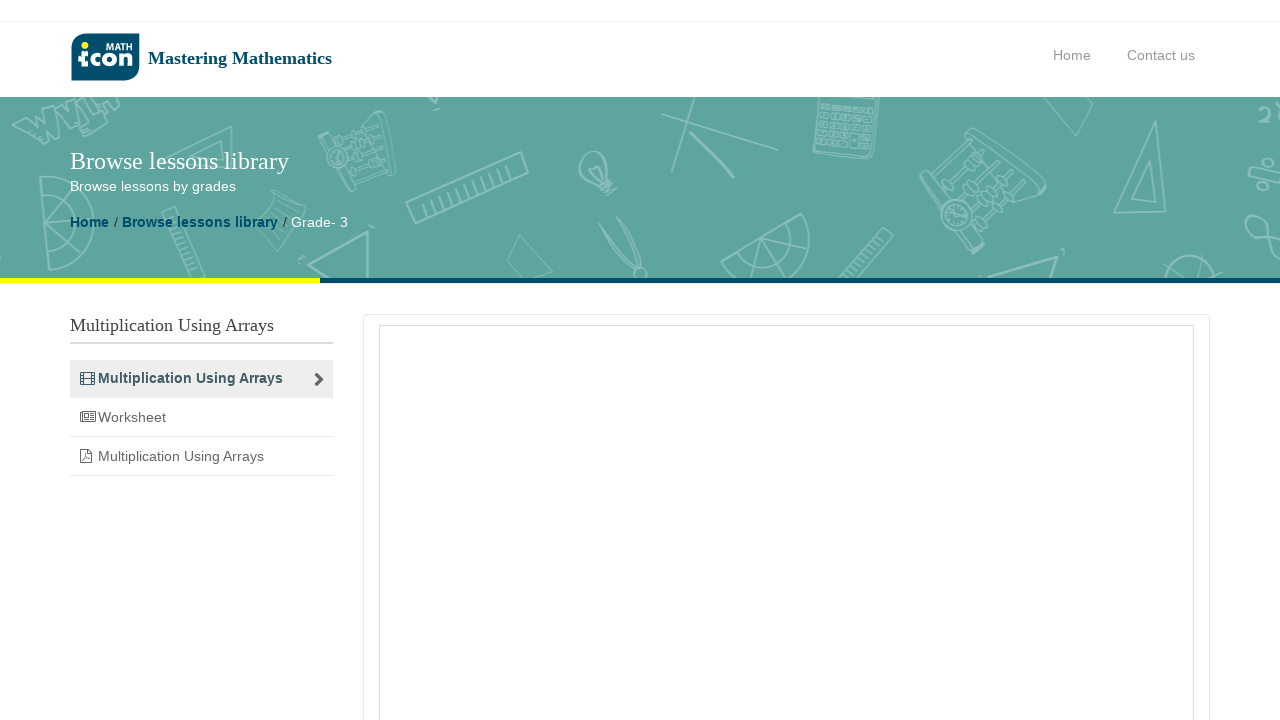

Waited for content update after clicking item 1
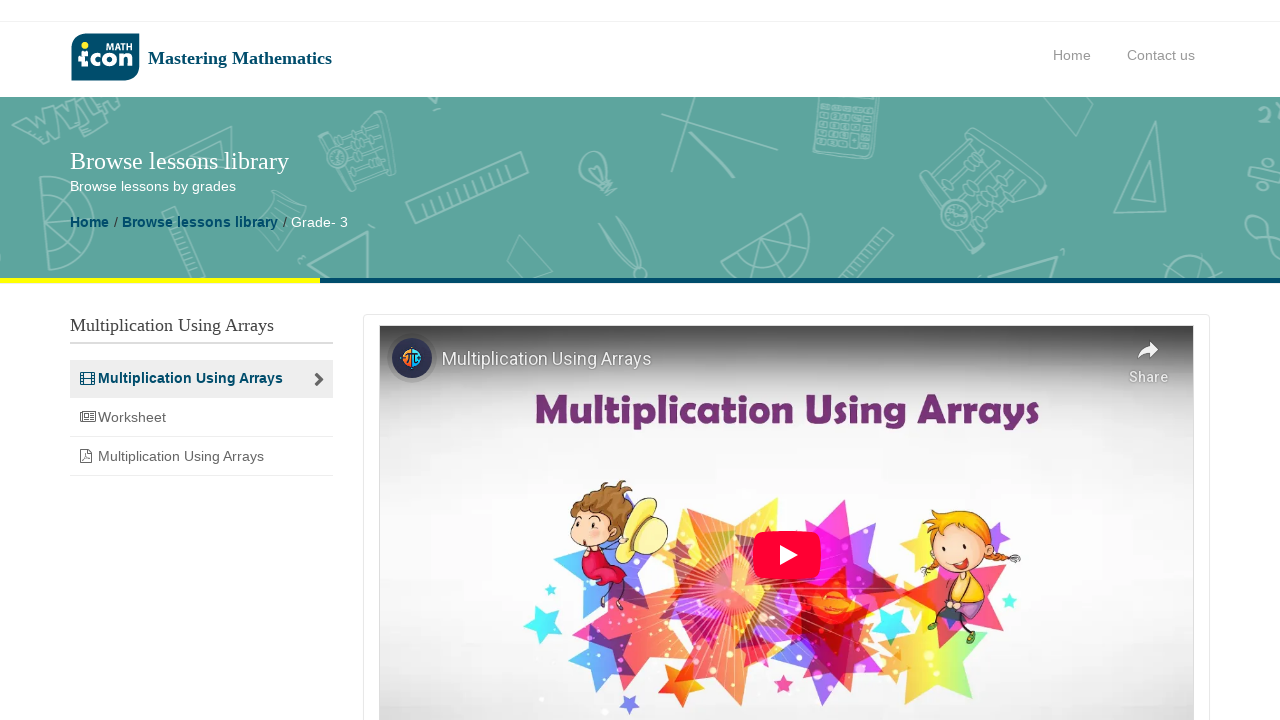

Lesson content area confirmed loaded for item 1
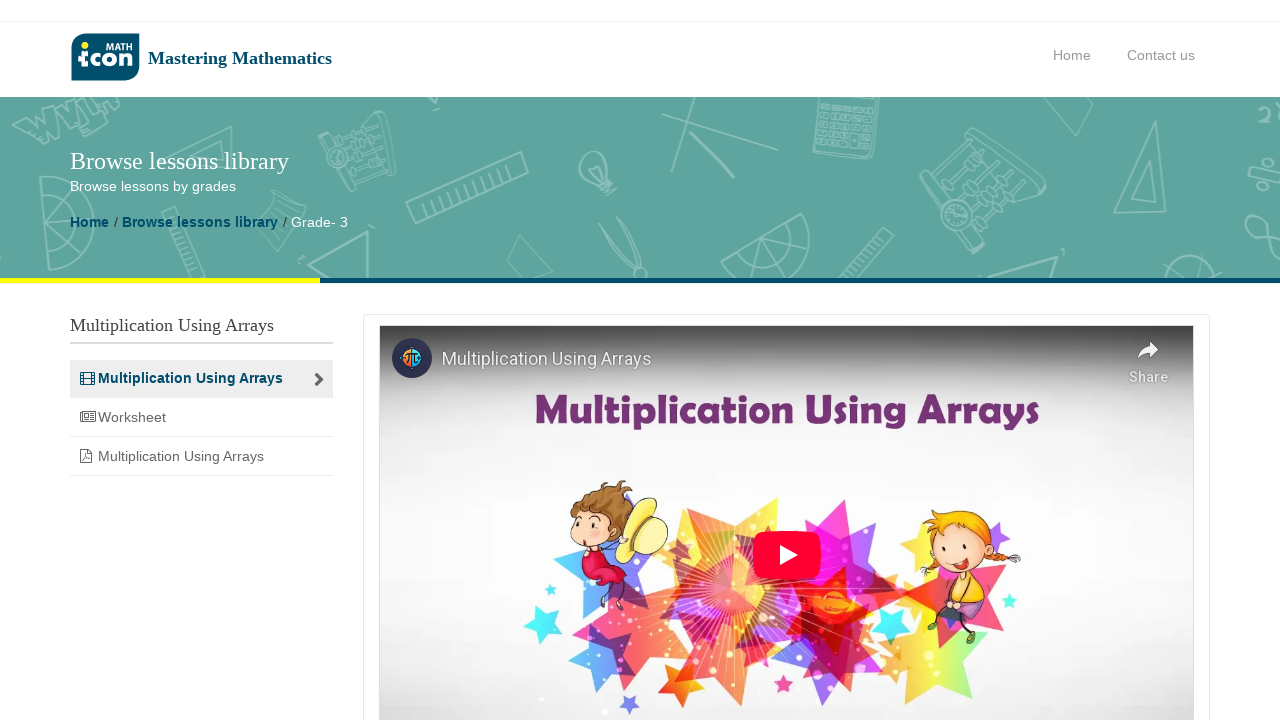

Clicked lesson derivation item 2/3 at (201, 418) on ul#derivations li a >> nth=1
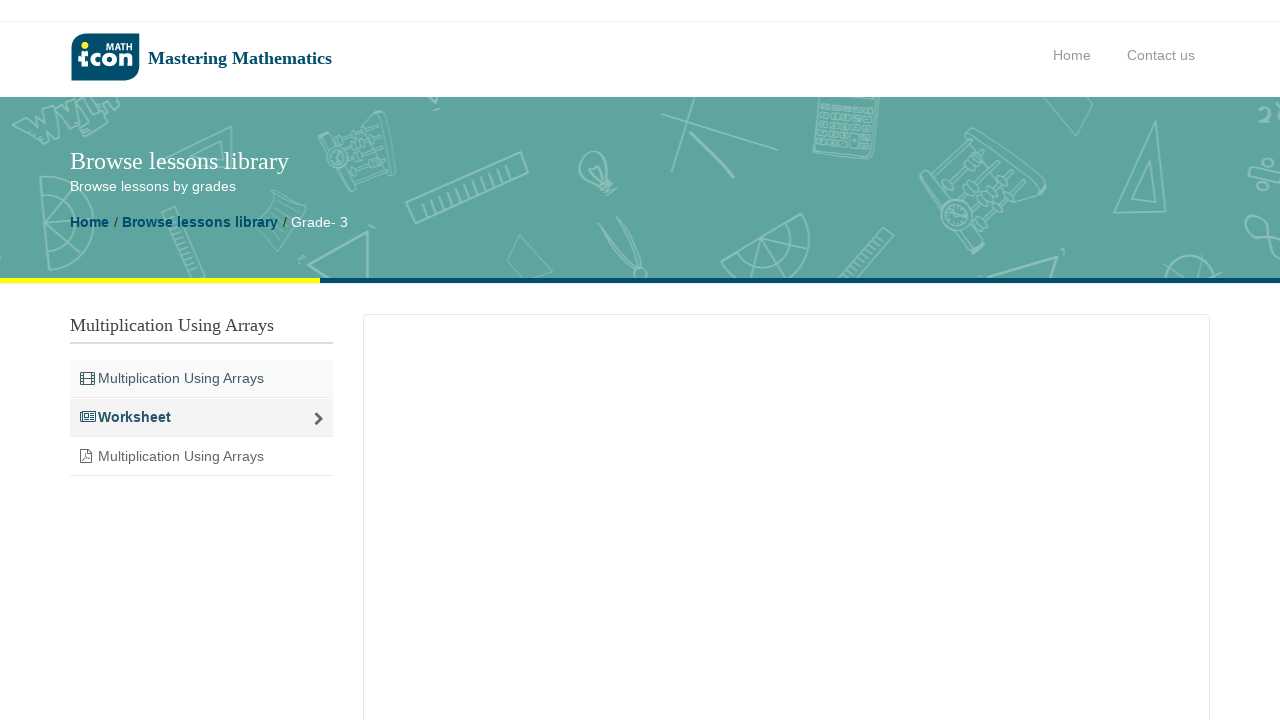

Waited for content update after clicking item 2
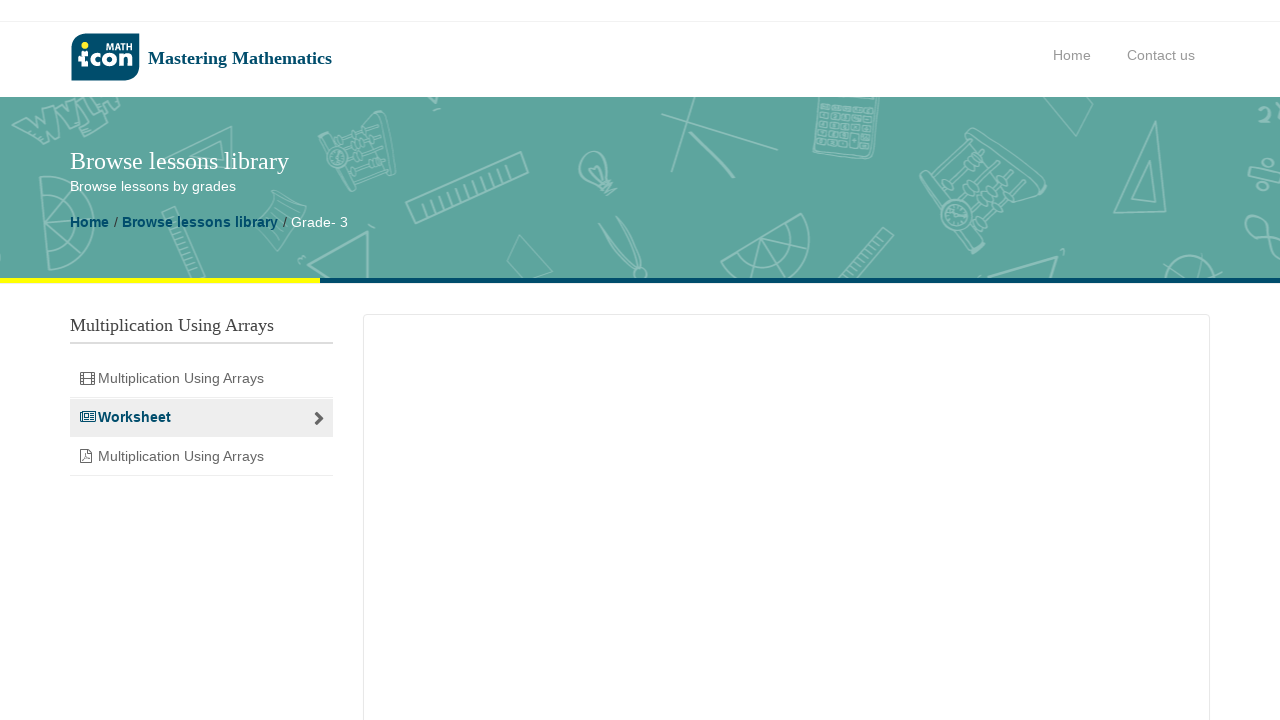

Lesson content area confirmed loaded for item 2
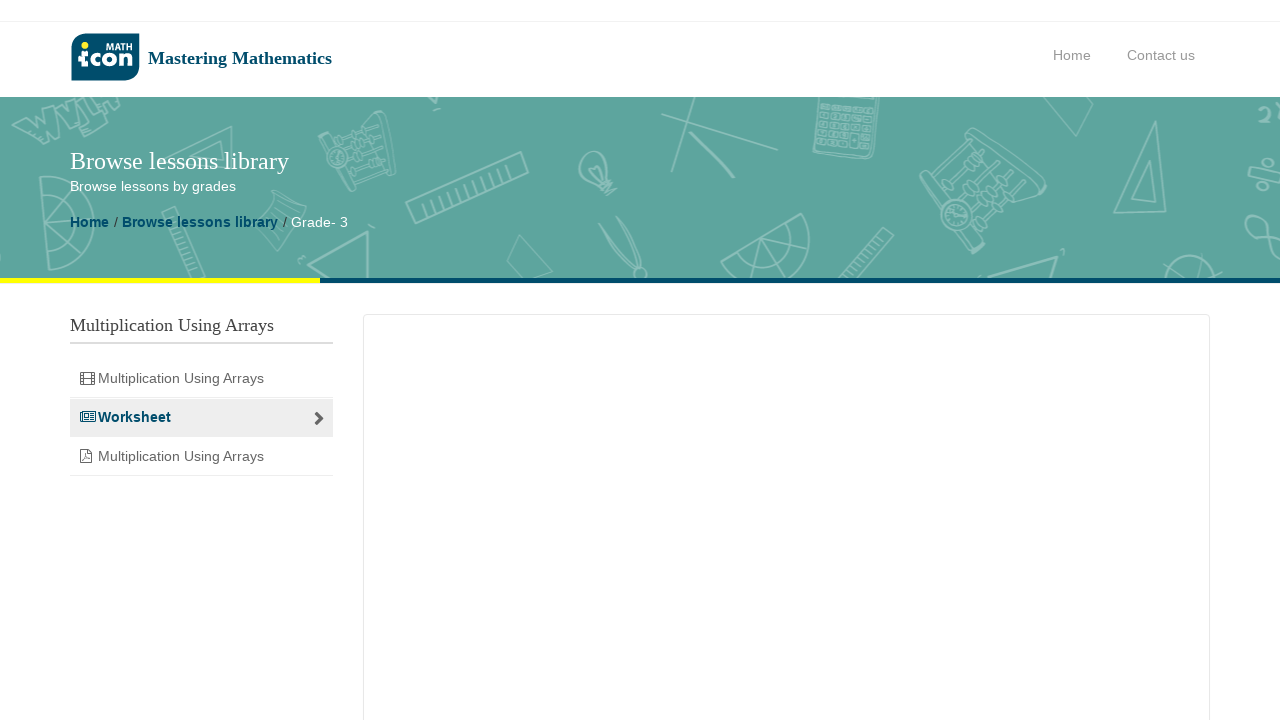

Clicked lesson derivation item 3/3 at (201, 457) on ul#derivations li a >> nth=2
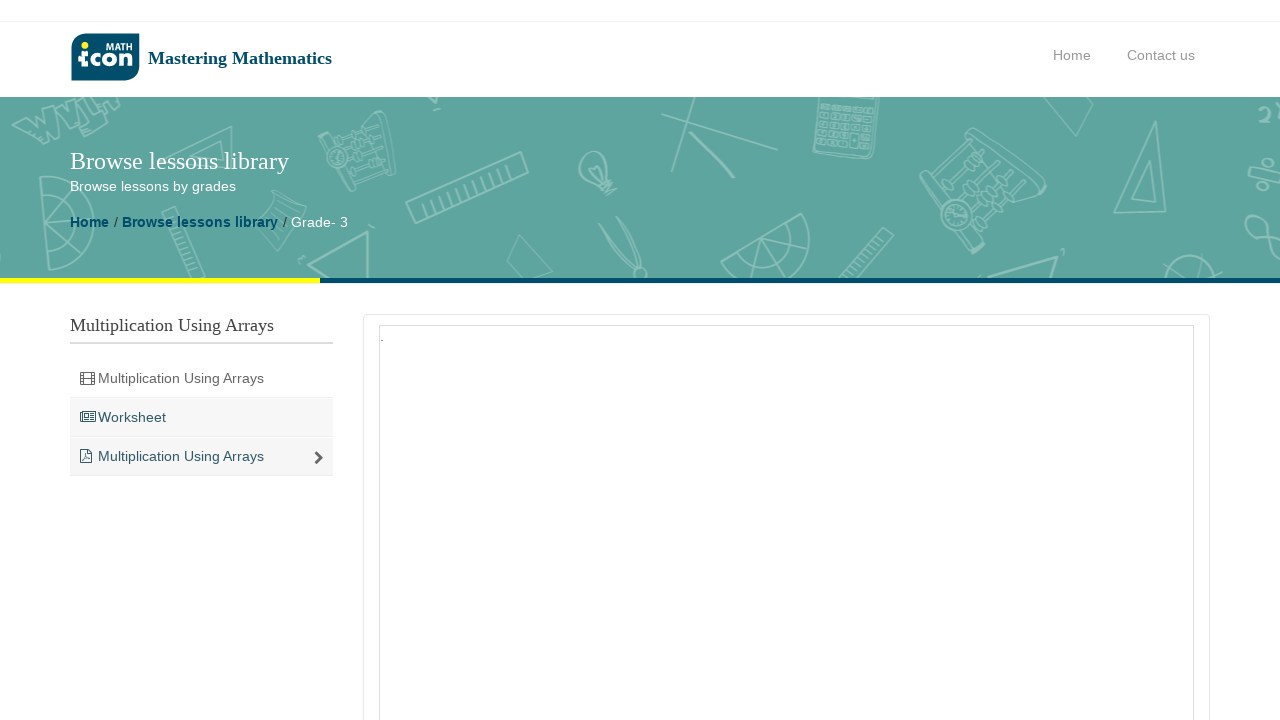

Waited for content update after clicking item 3
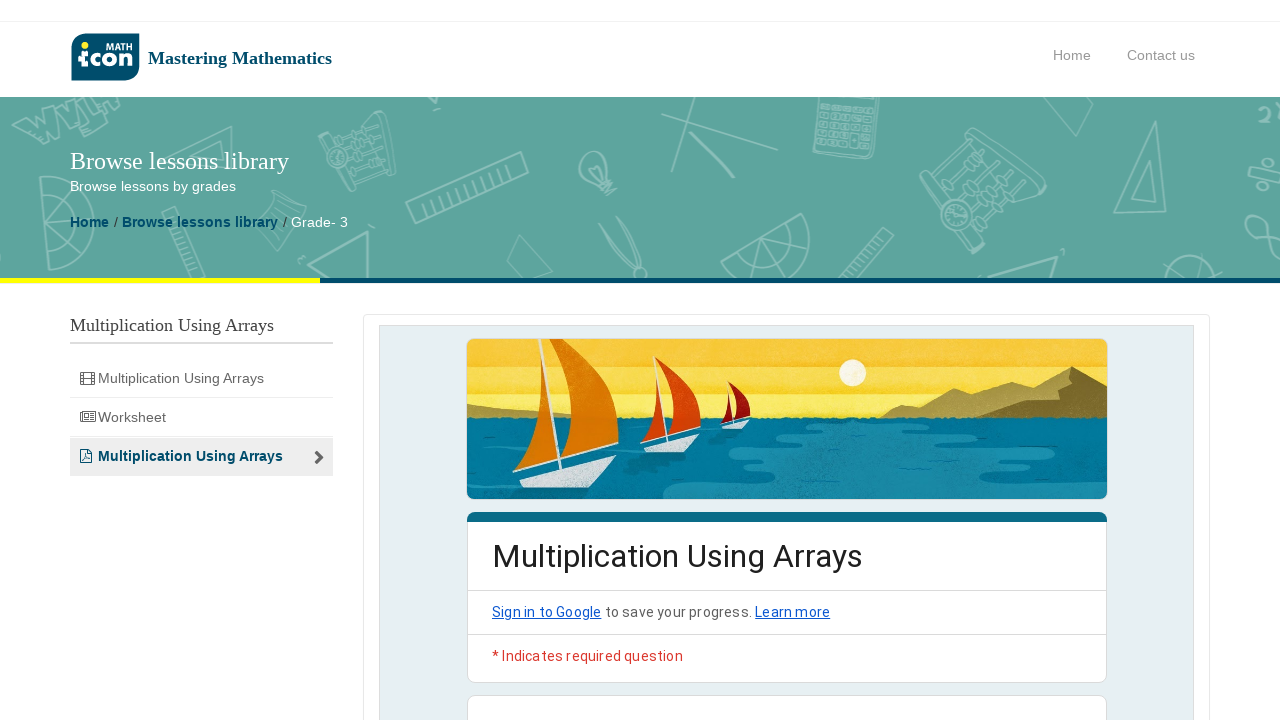

Lesson content area confirmed loaded for item 3
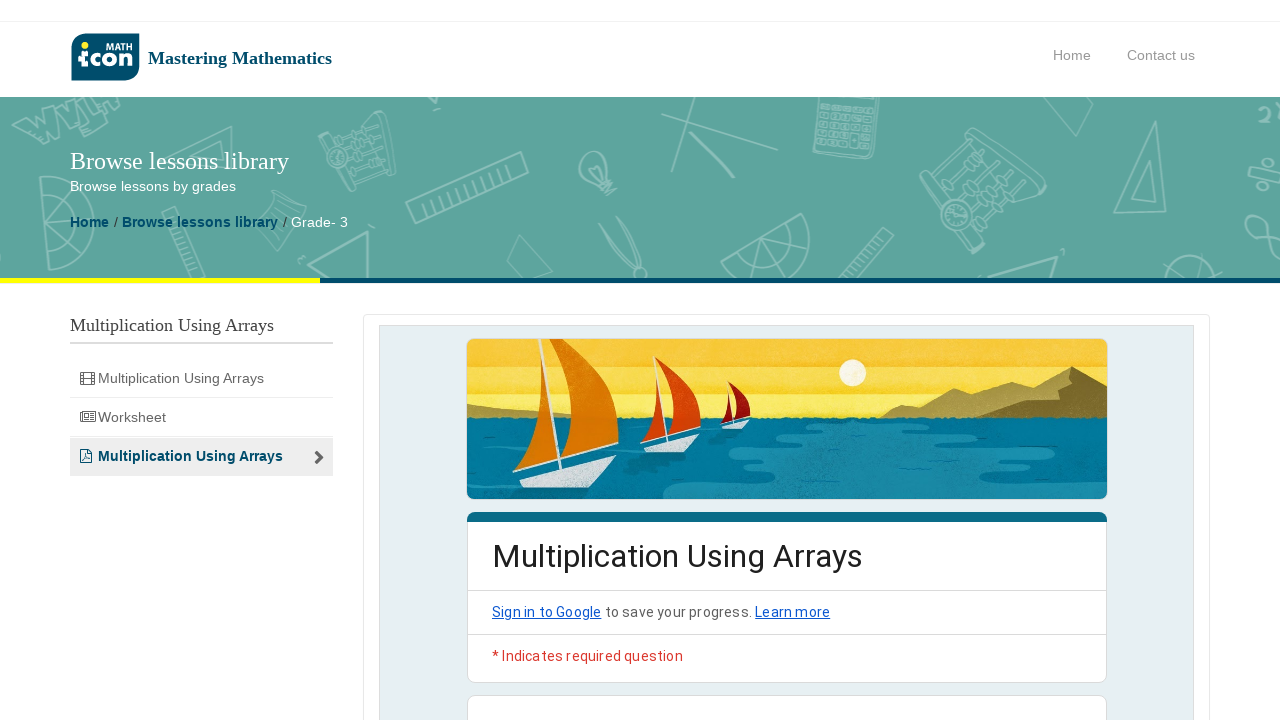

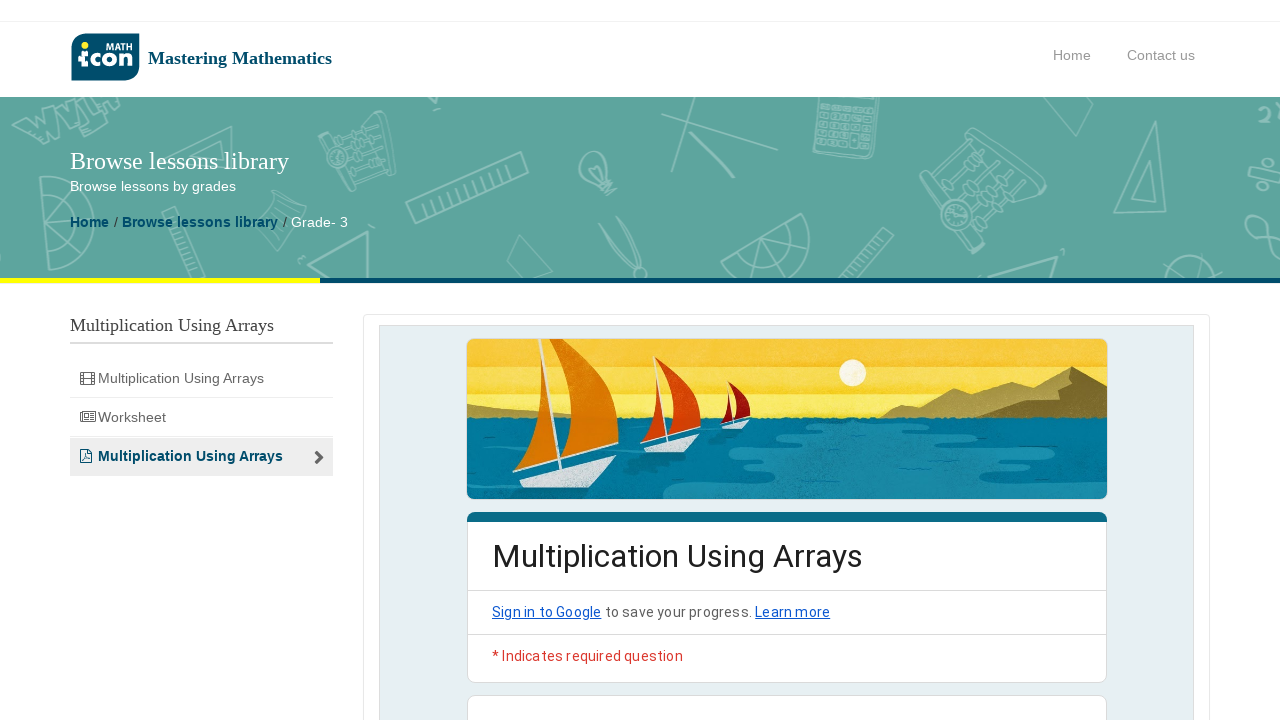